Tests lazy loading functionality by scrolling down the page to trigger loading of additional content

Starting URL: https://www.infinite-scroll.com/demo/full-page/

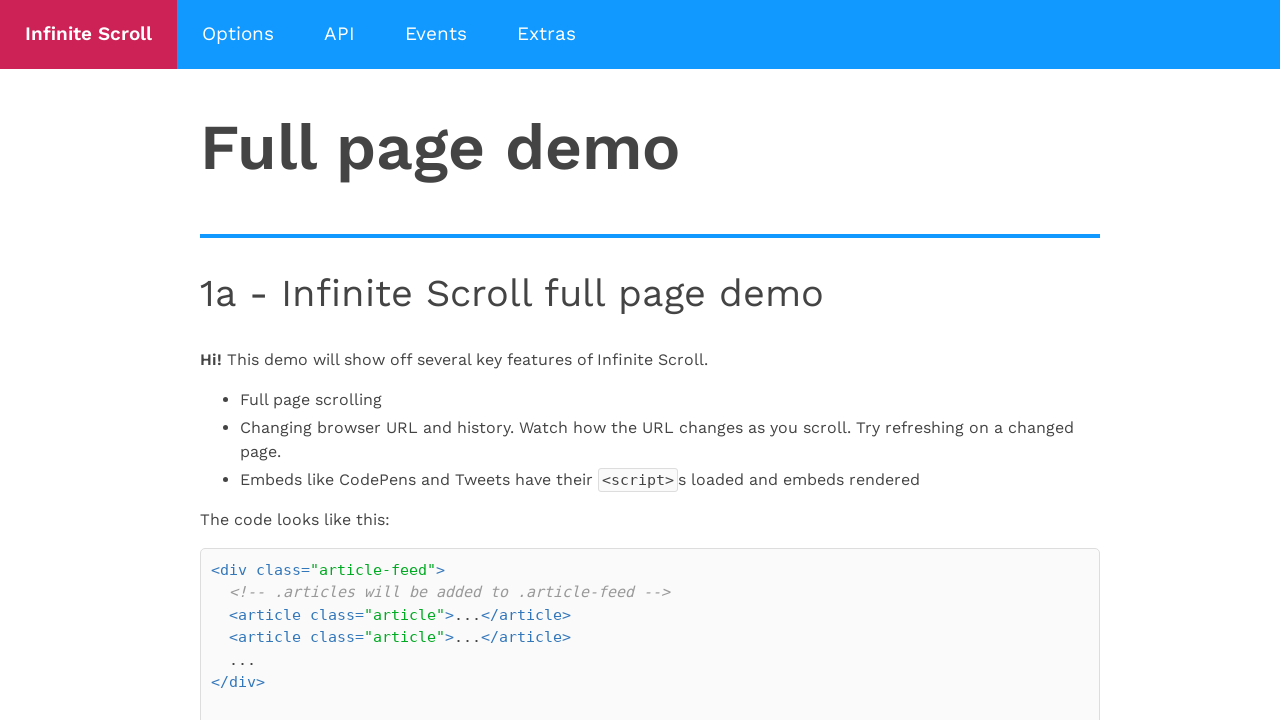

Initial article content loaded
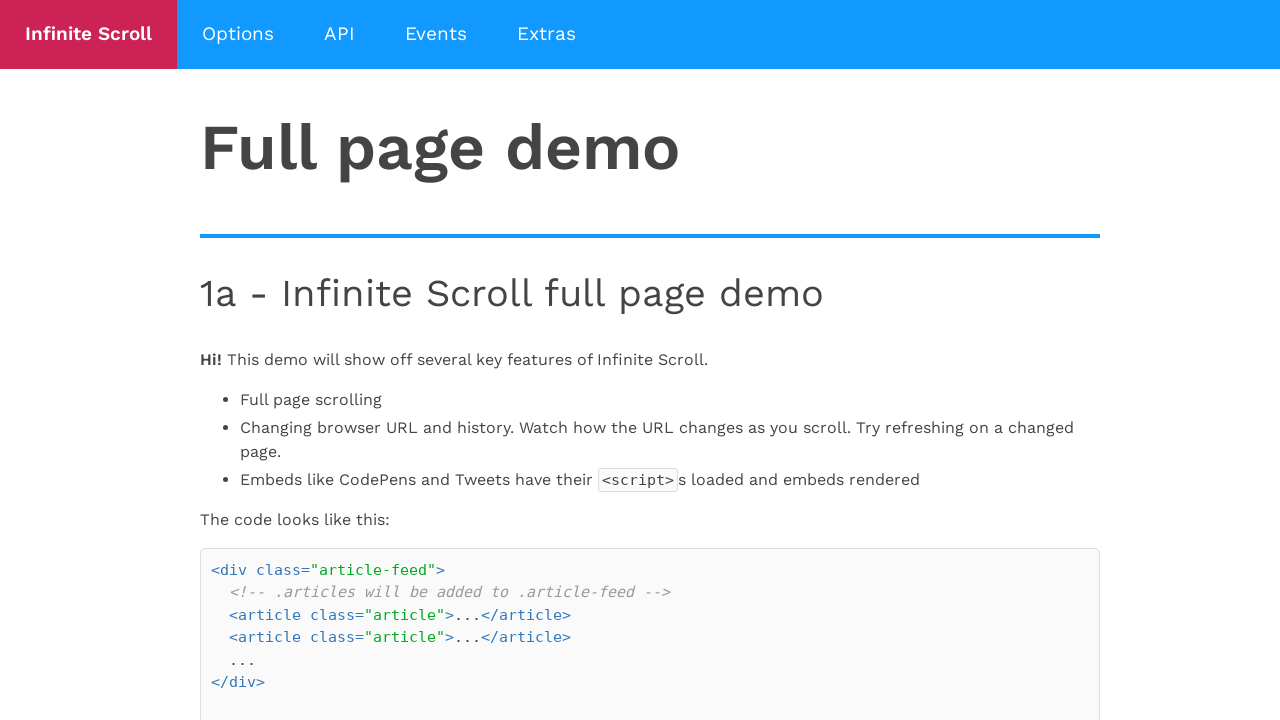

Scrolled down to bottom of page to trigger lazy loading
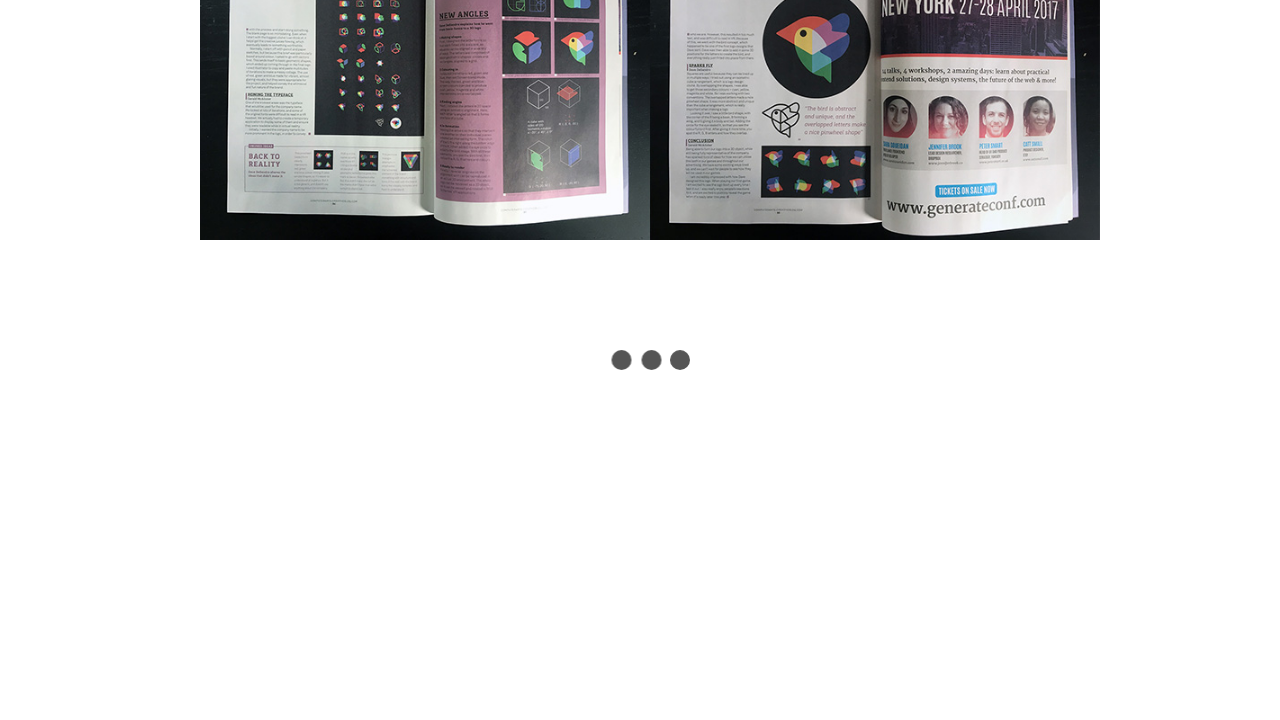

Waited for lazy loaded content to appear
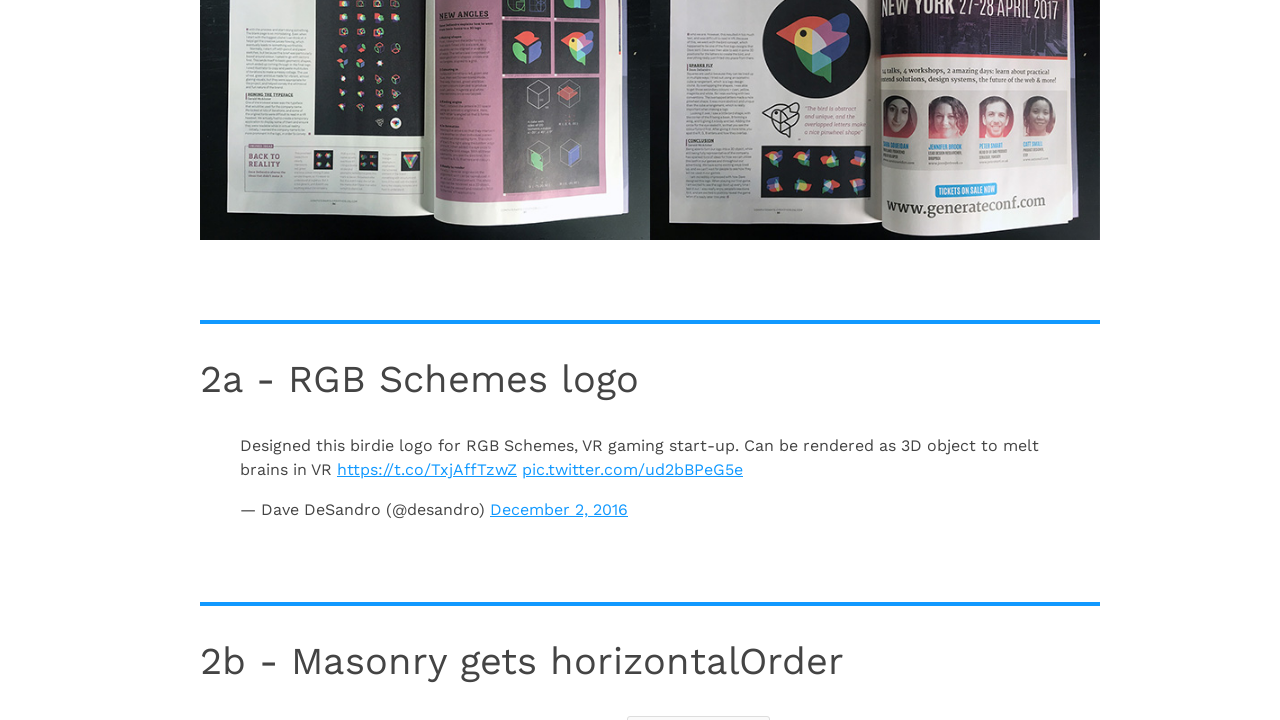

Scrolled down again to load additional content
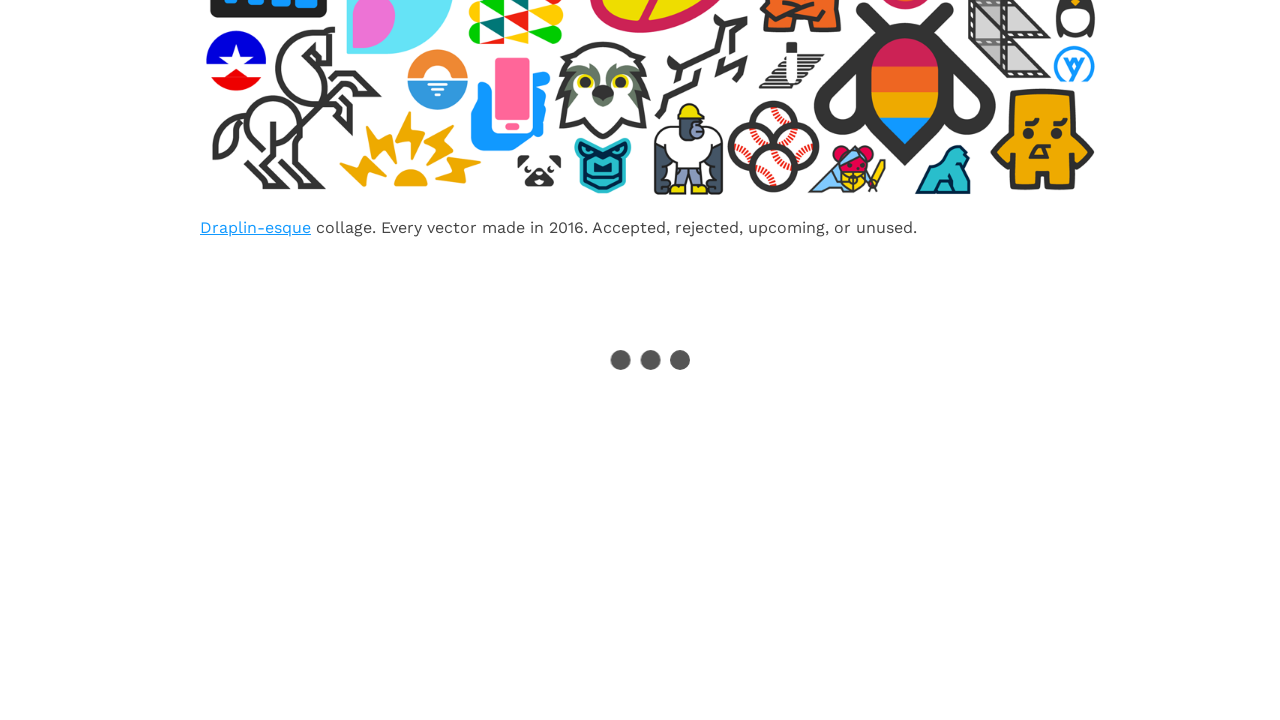

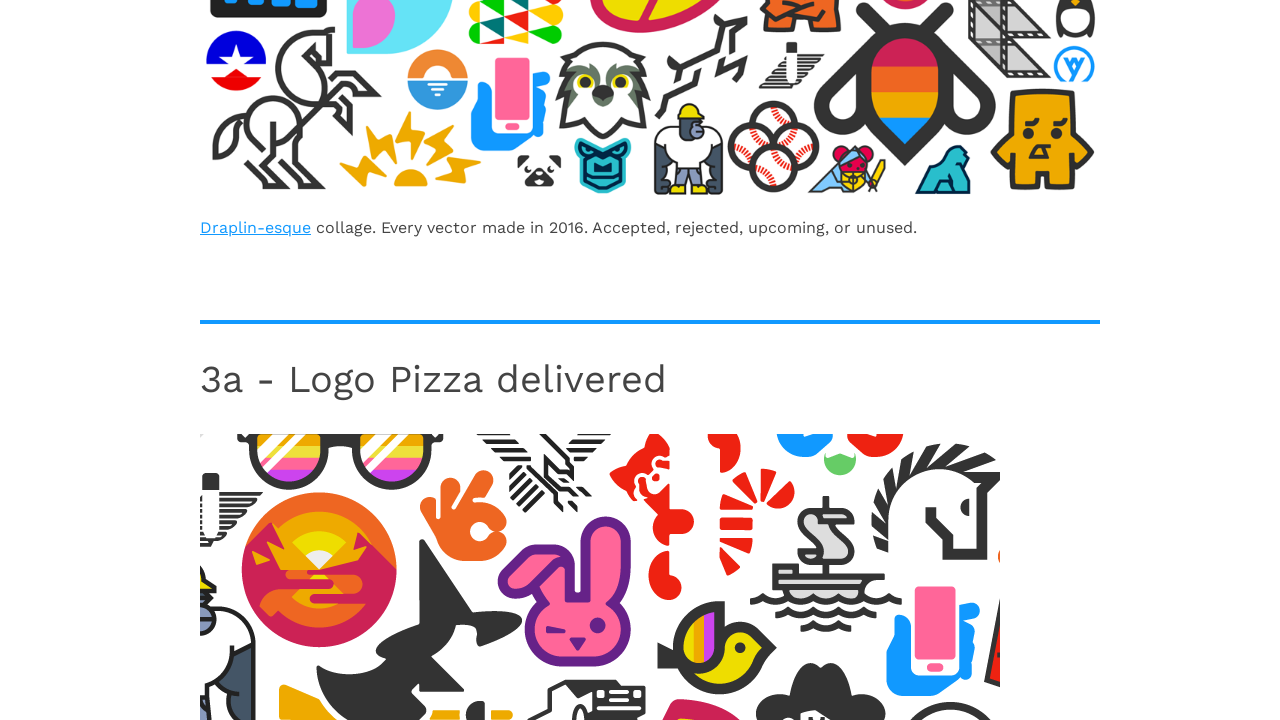